Tests AJAX functionality by clicking a button and waiting for the success message to appear in the green panel

Starting URL: http://www.uitestingplayground.com/ajax

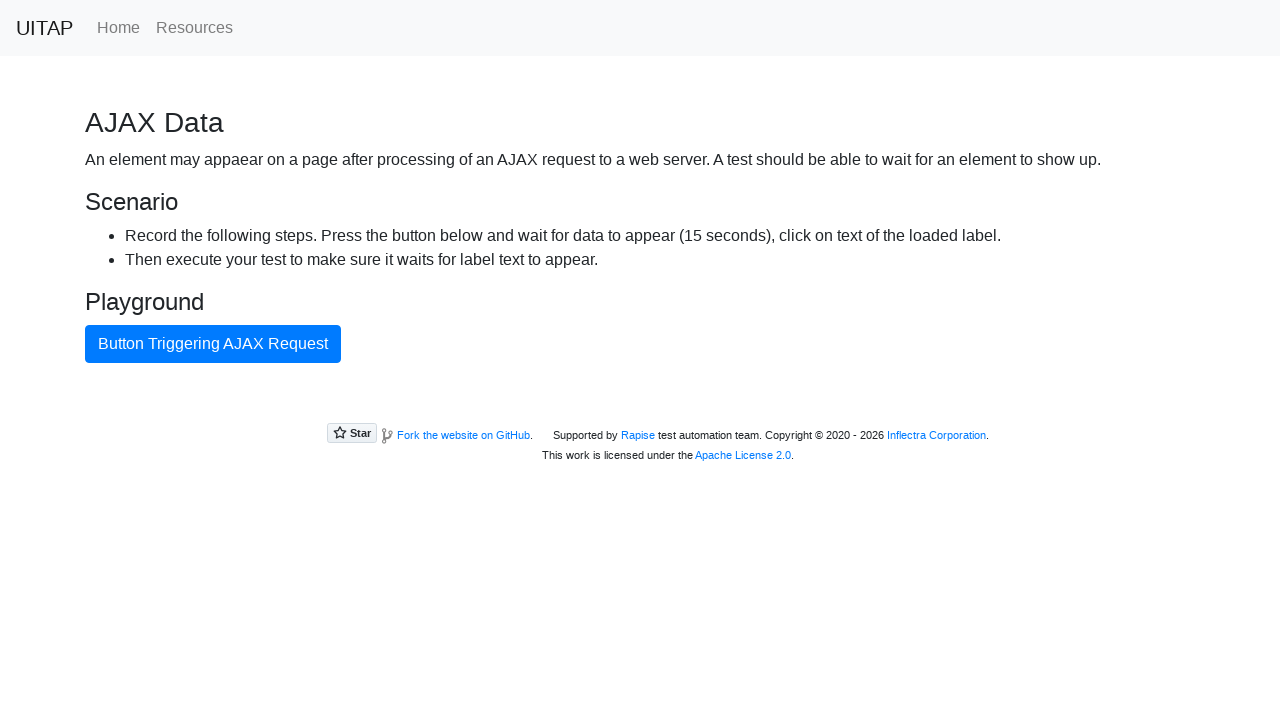

Clicked the blue AJAX button at (213, 344) on #ajaxButton
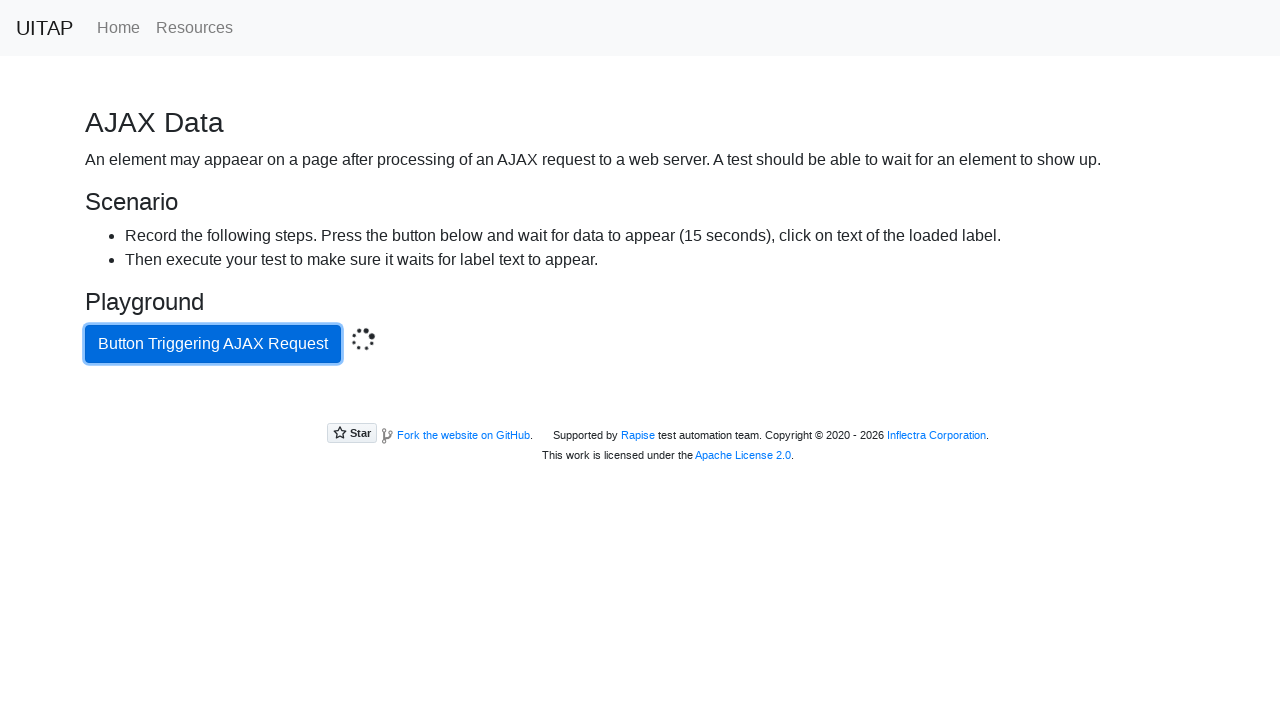

Green success message appeared
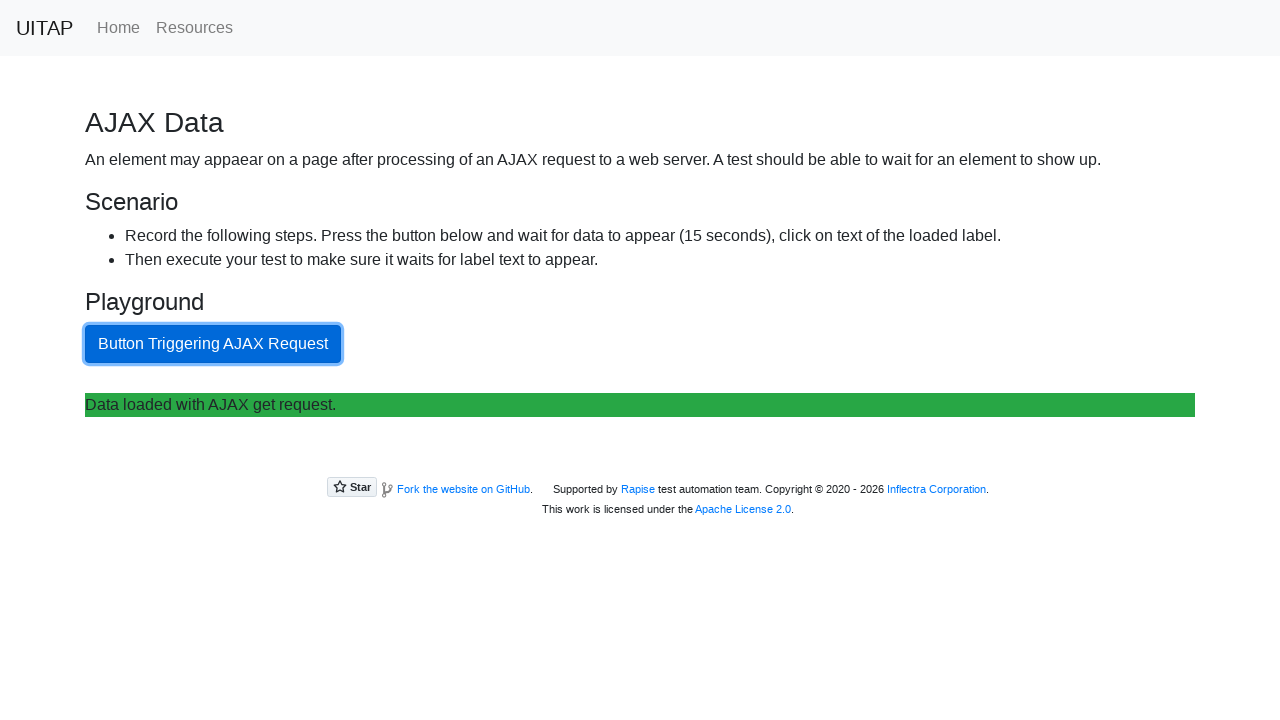

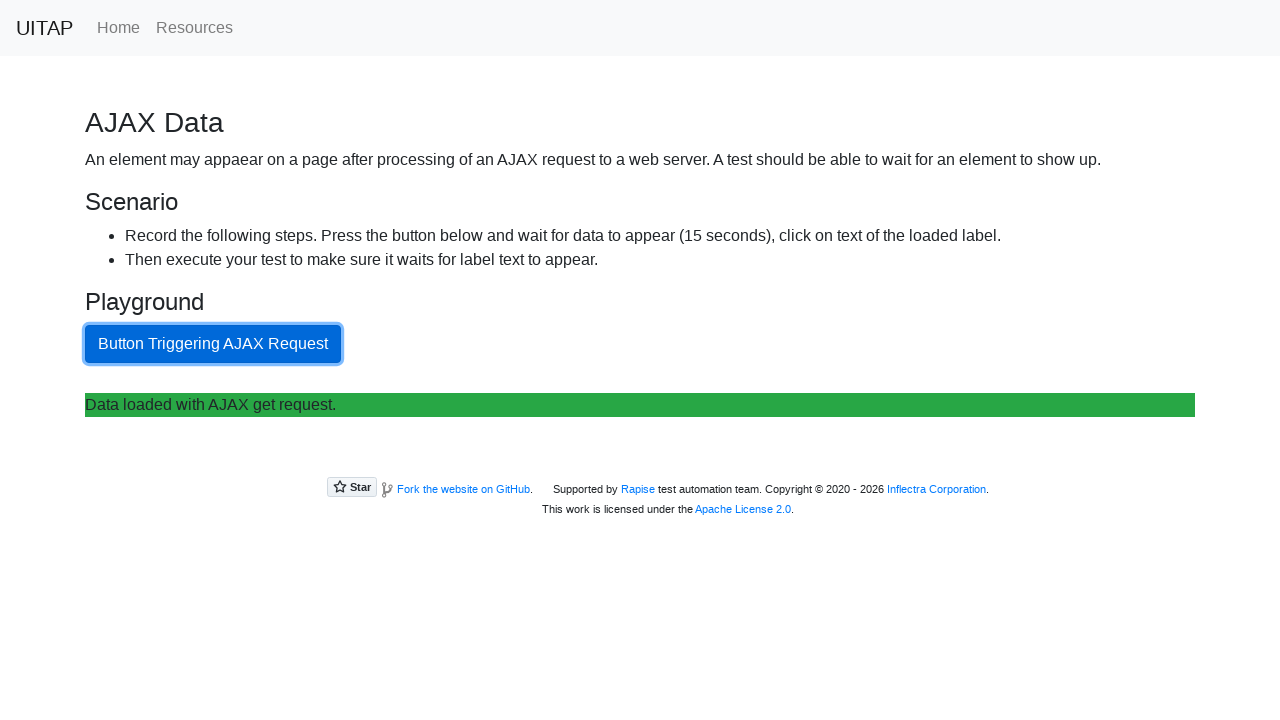